Waits for a price to reach $100, books it, then solves a mathematical captcha by calculating a logarithmic expression and submitting the answer

Starting URL: http://suninjuly.github.io/explicit_wait2.html

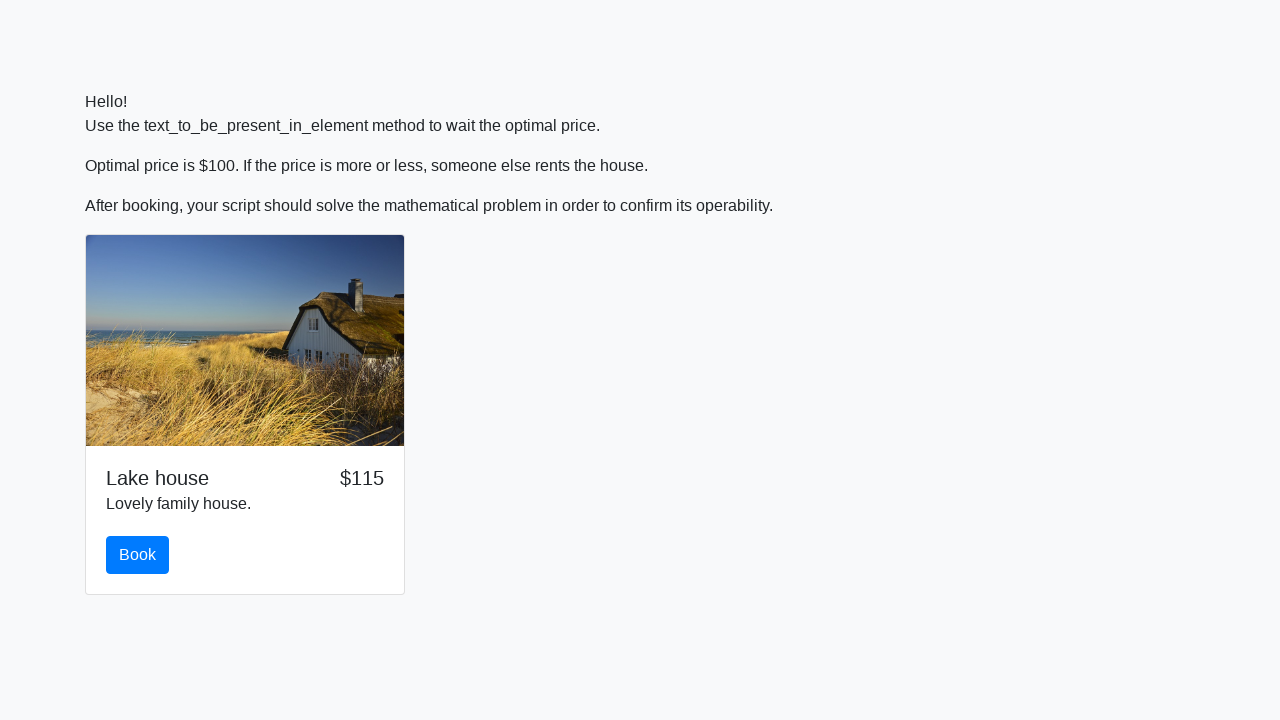

Waited for price to reach $100
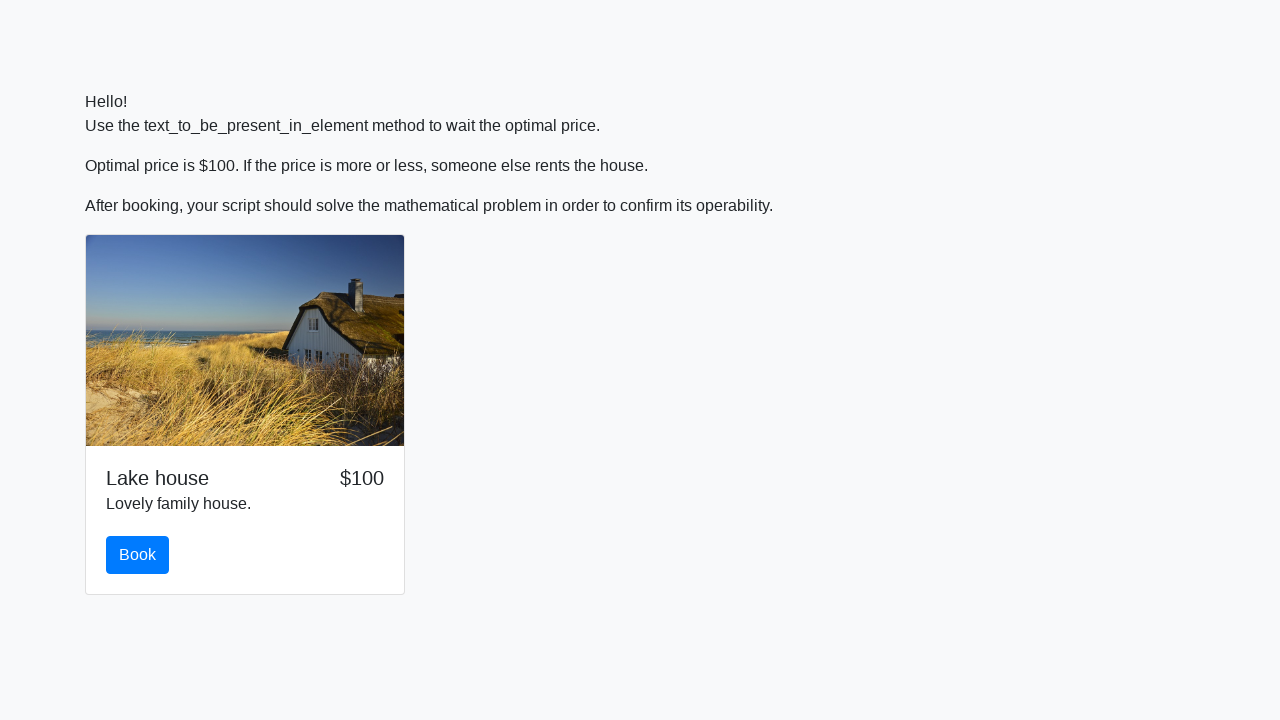

Clicked the book button at (138, 555) on #book
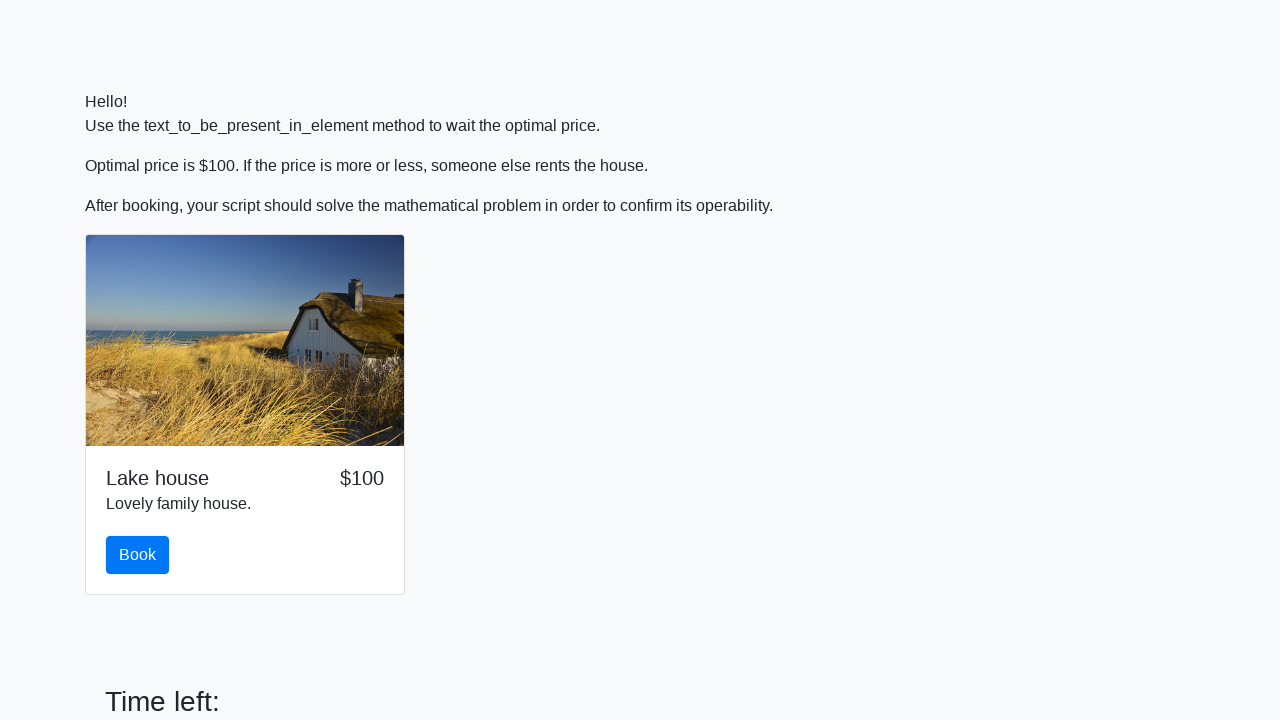

Scrolled down 300 pixels to view the math problem
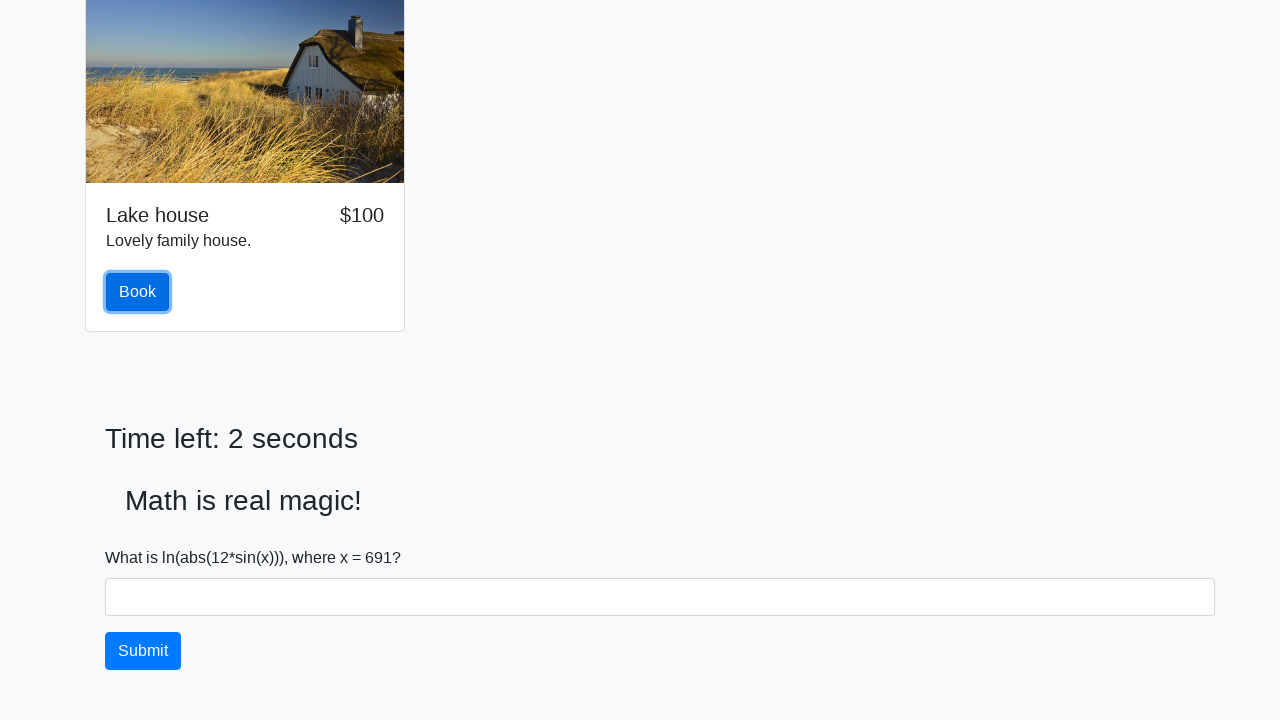

Retrieved x value for calculation: 691
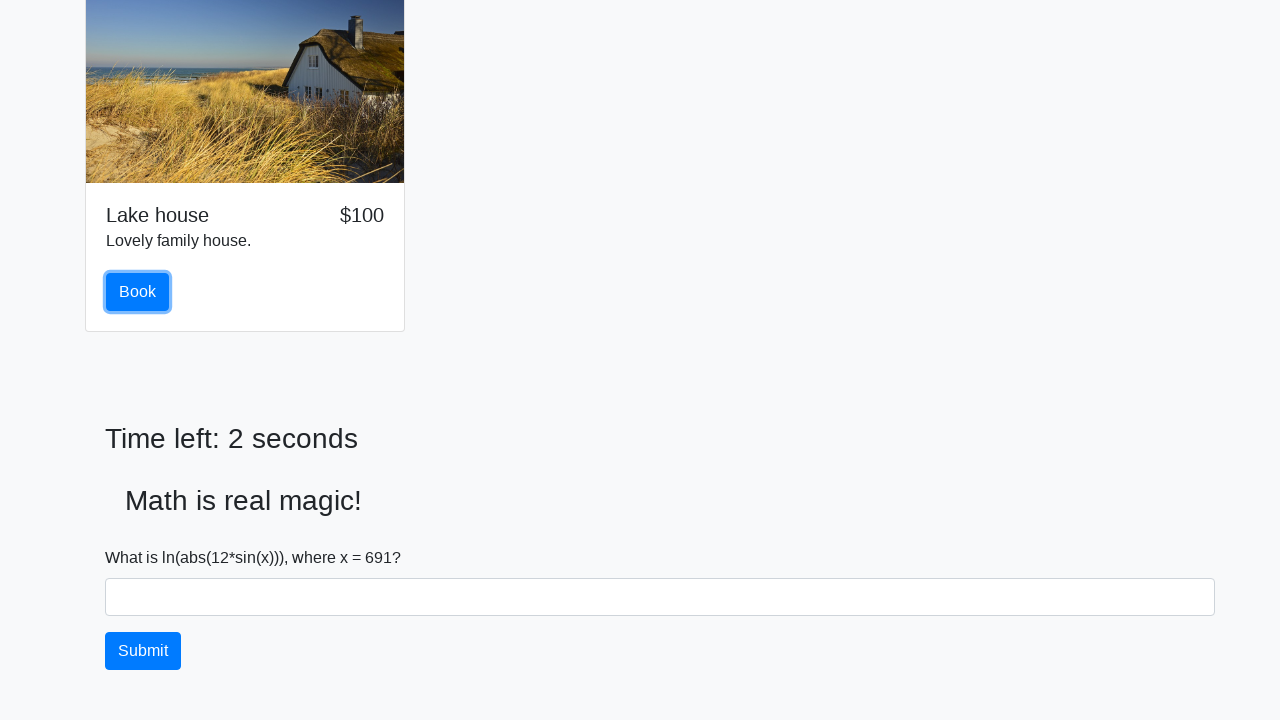

Calculated logarithmic expression result: 0.5865699361066962
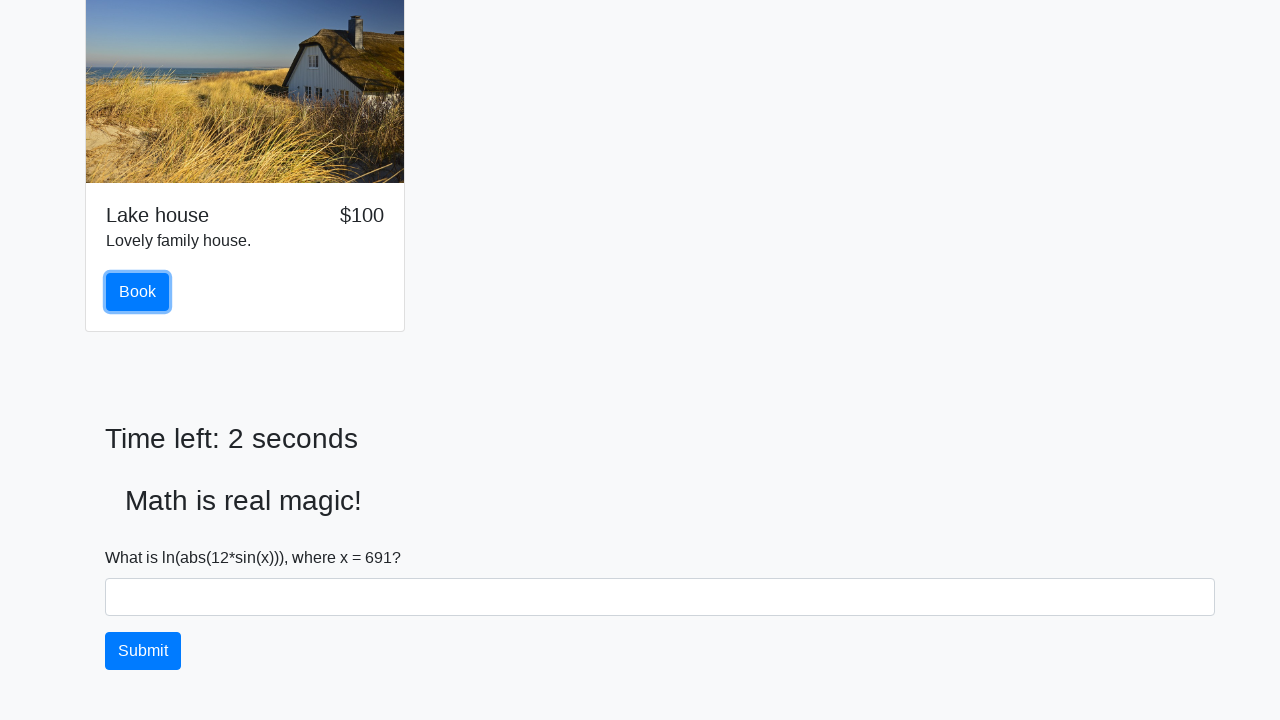

Filled answer field with calculated value: 0.5865699361066962 on #answer
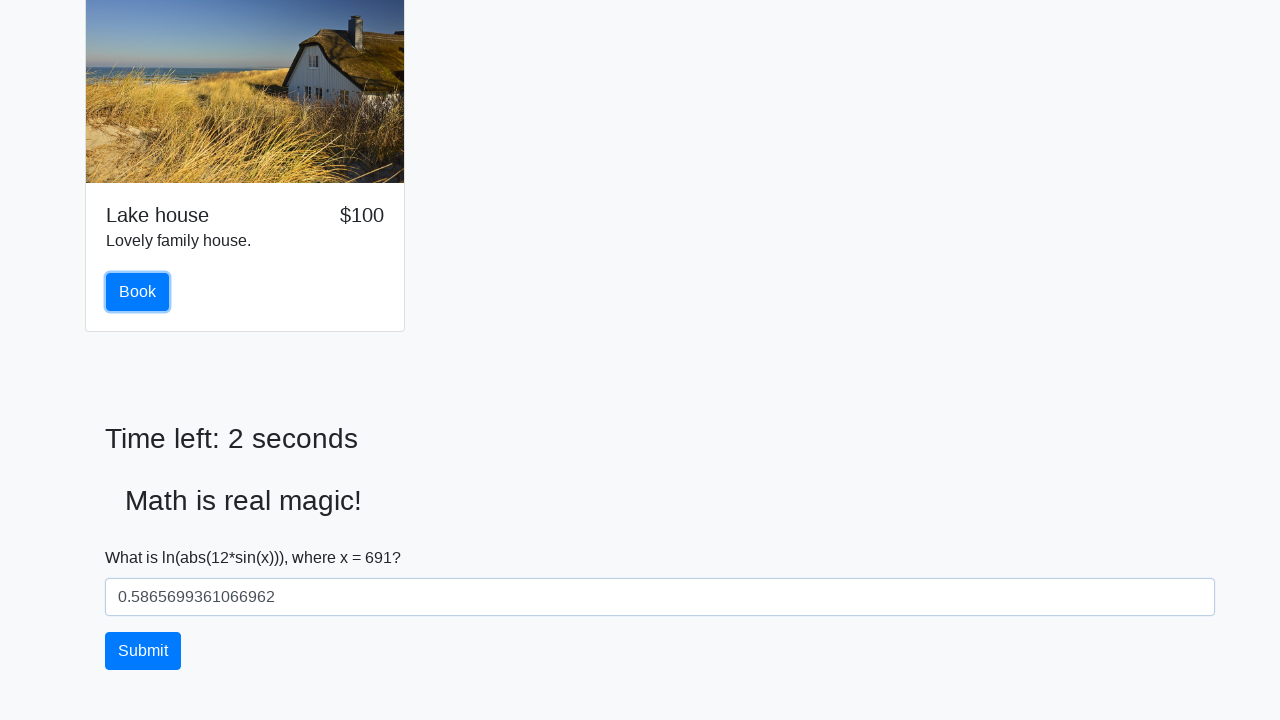

Clicked the solve button to submit the answer at (143, 651) on #solve
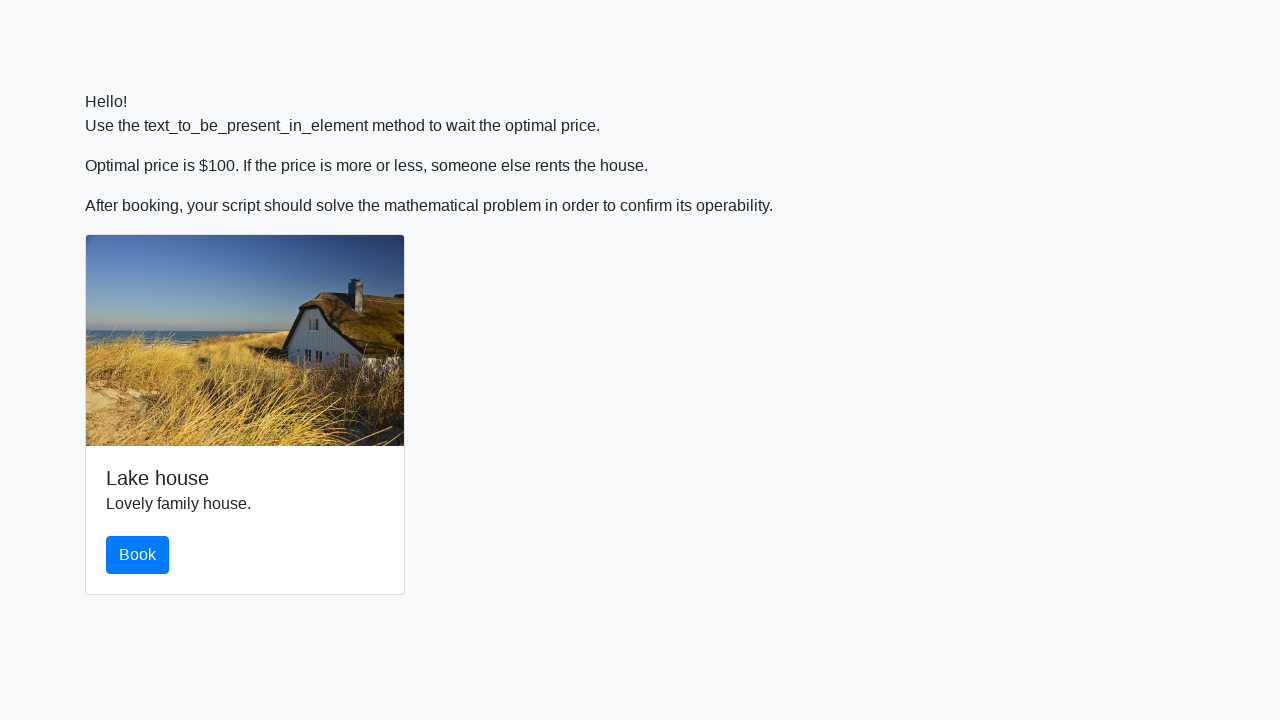

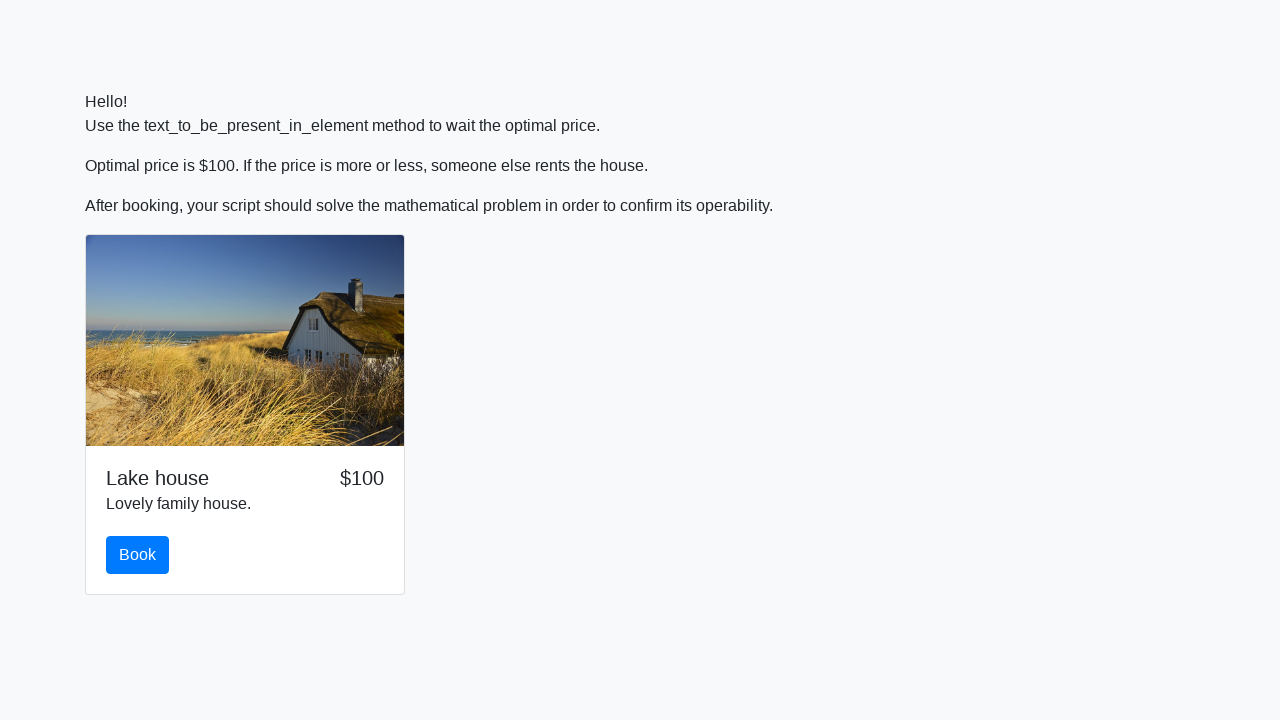